Tests dropdown menu functionality by selecting options using index, value, and visible text methods, then verifies all dropdown options are present

Starting URL: https://the-internet.herokuapp.com/dropdown

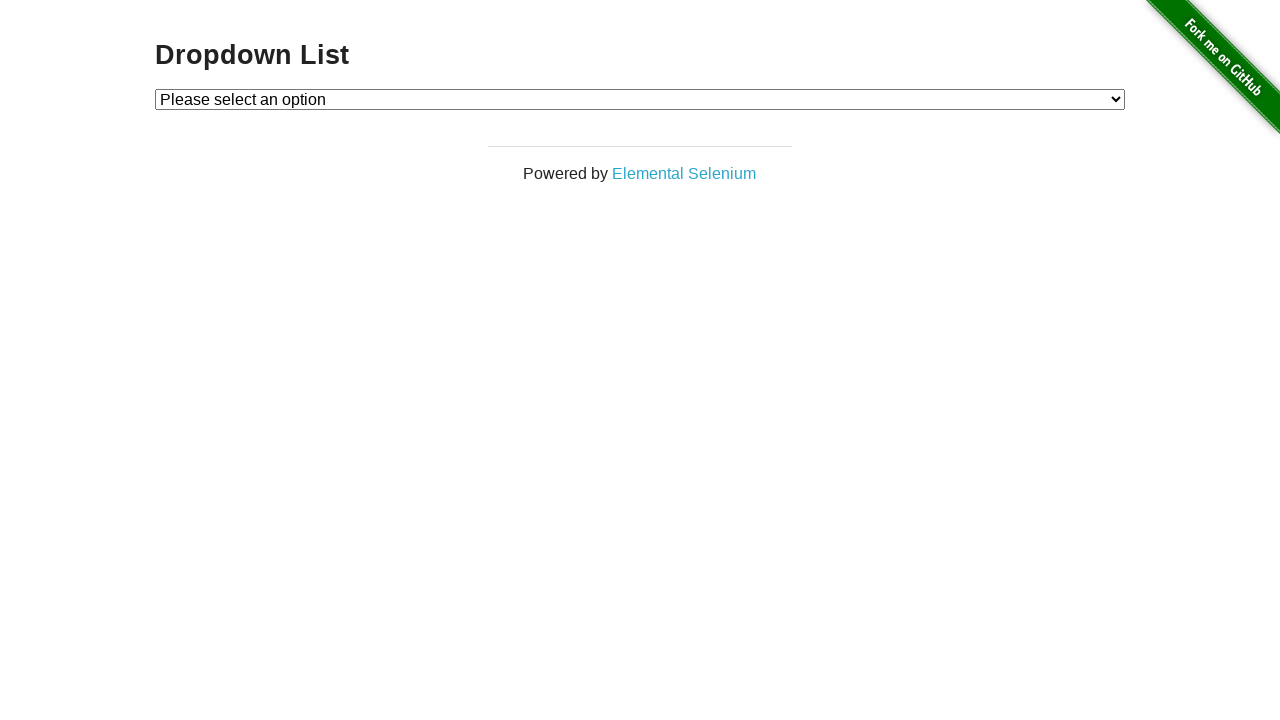

Selected Option 1 from dropdown using index on #dropdown
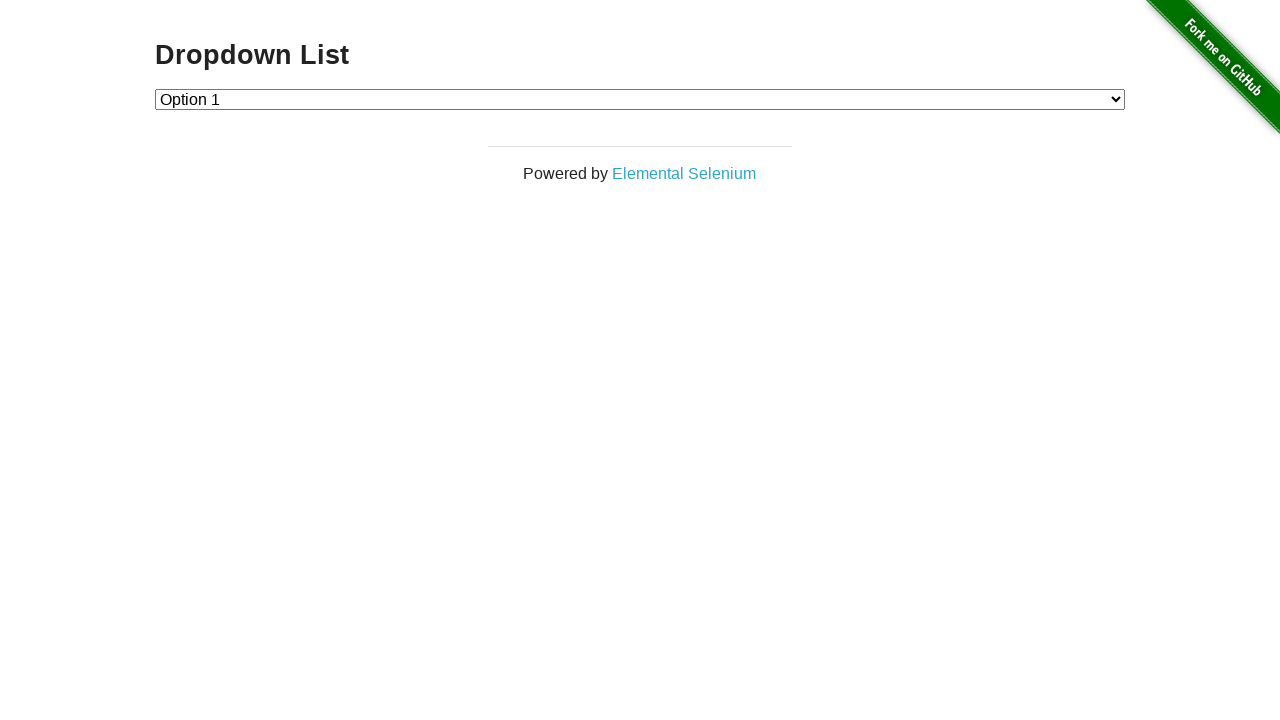

Selected Option 2 from dropdown using value on #dropdown
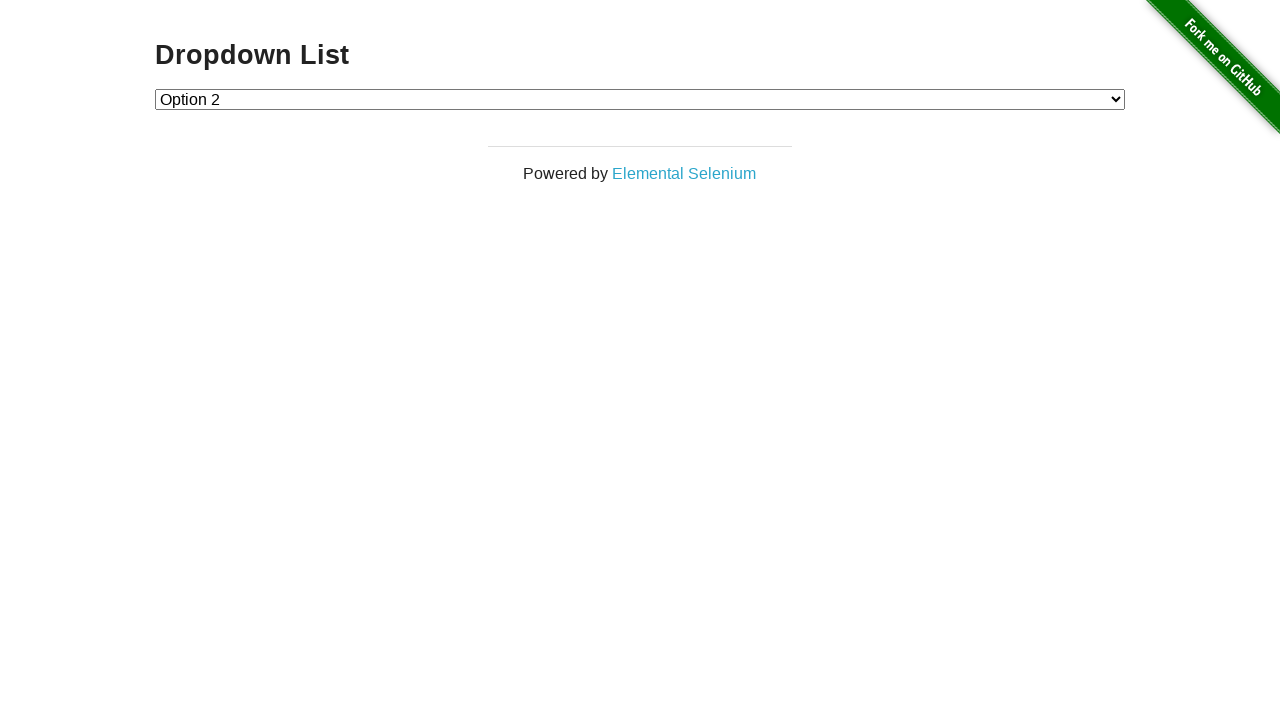

Selected Option 1 from dropdown using visible text on #dropdown
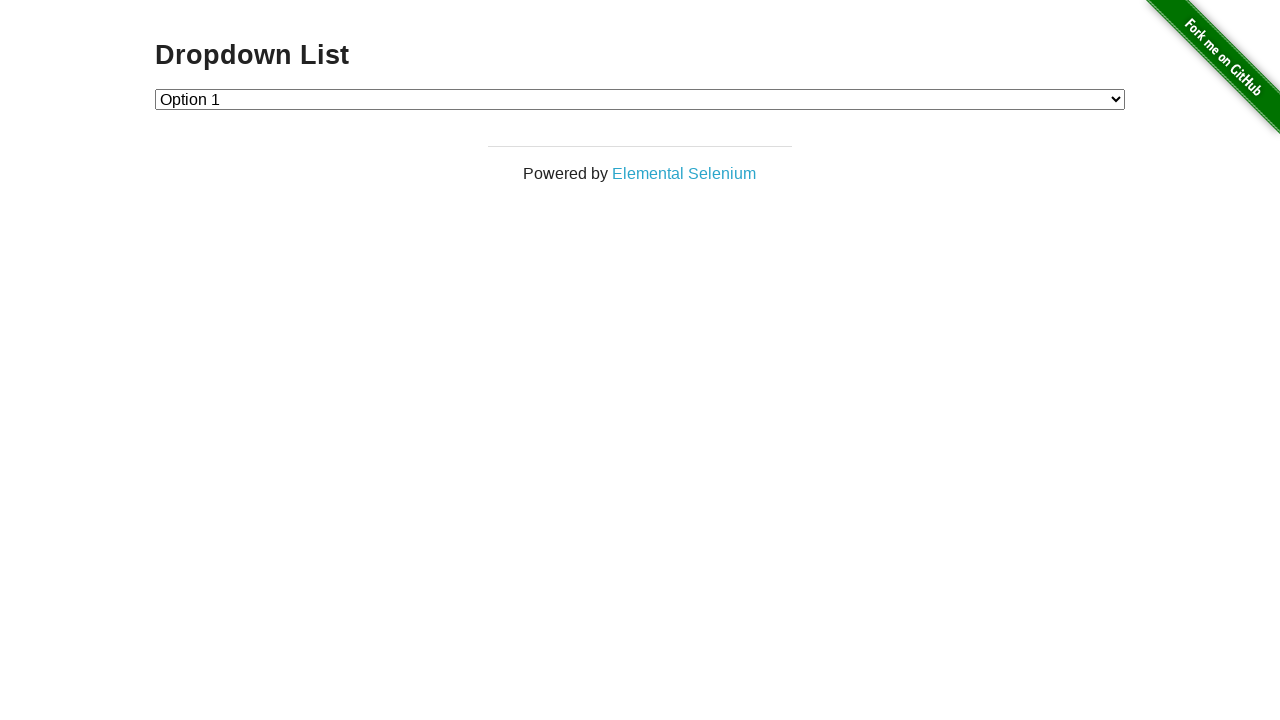

Verified dropdown menu is present
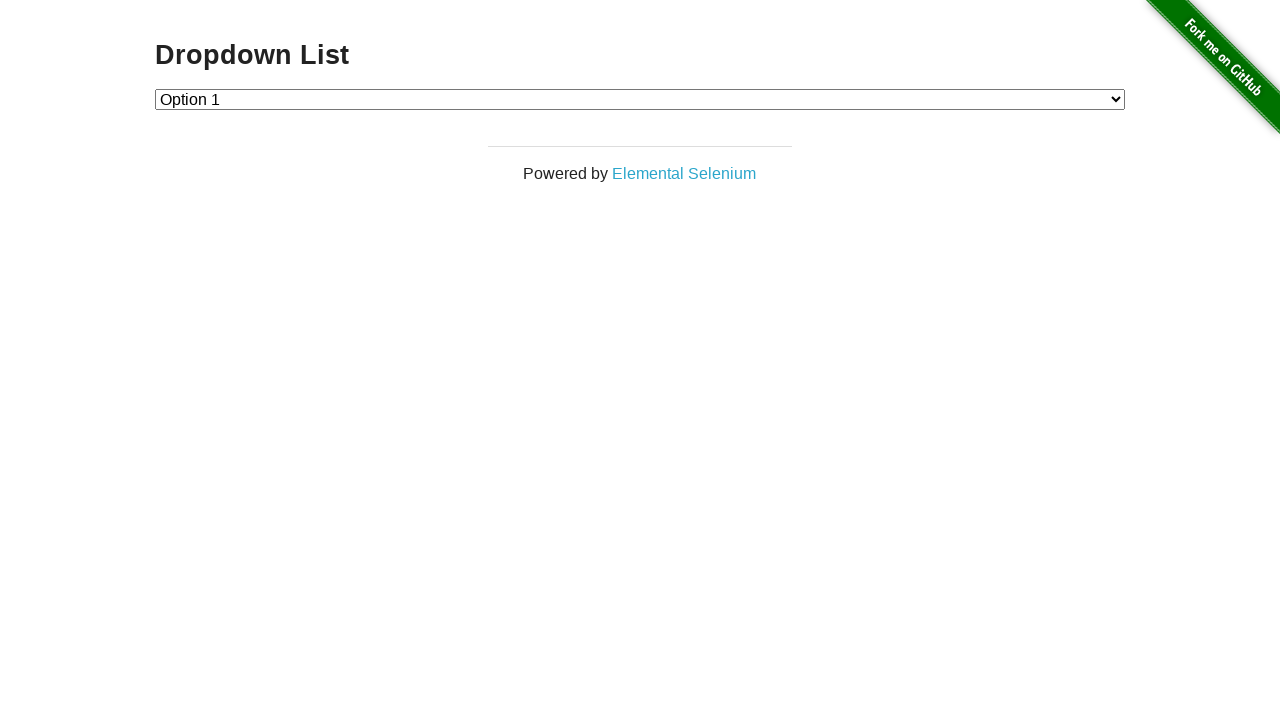

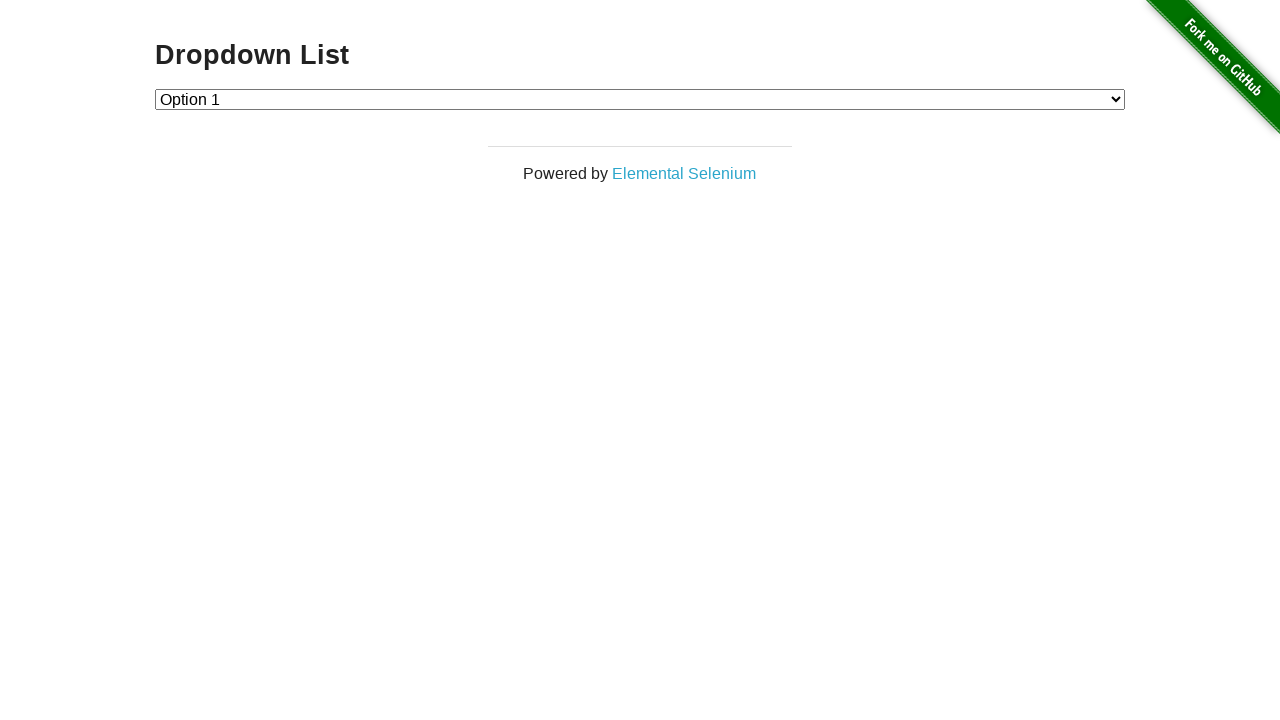